Tests clicking a button with a dynamically generated ID multiple times on UI Testing Playground. The test verifies that the button can be reliably located and clicked even when its ID changes.

Starting URL: http://uitestingplayground.com/dynamicid

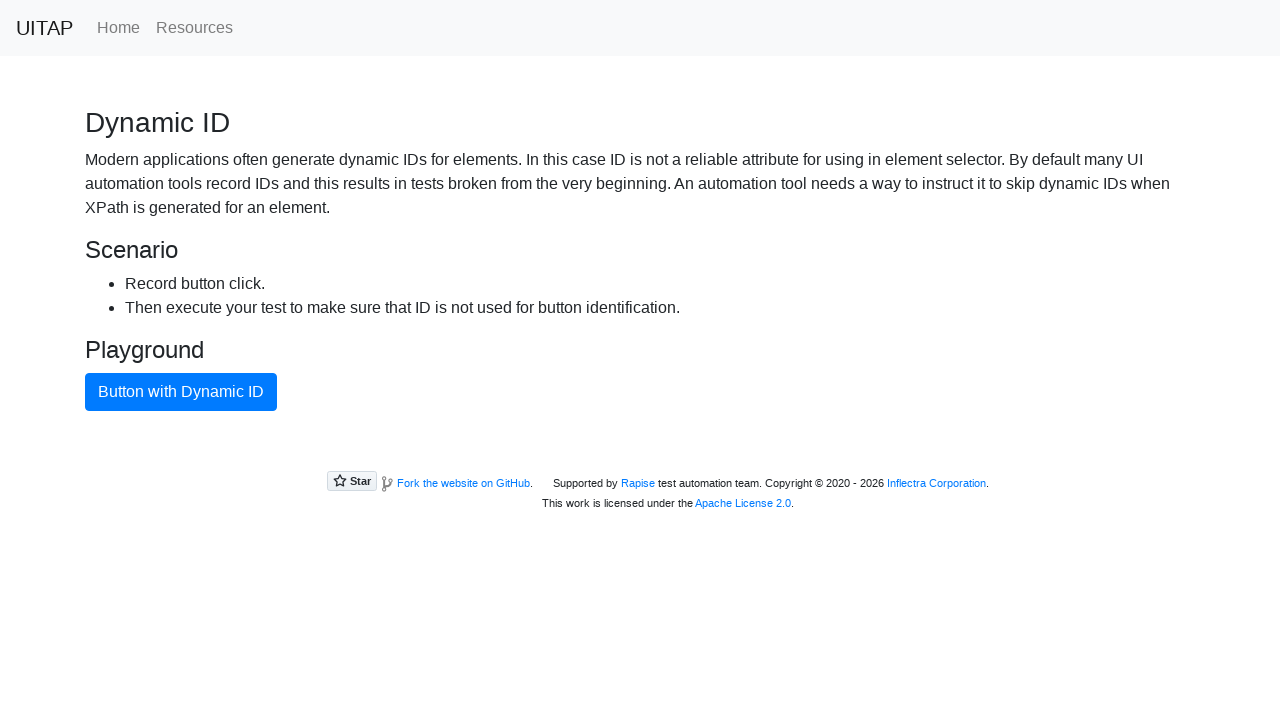

Clicked button with dynamic ID (attempt 1 of 3) at (181, 392) on .btn[type='button']
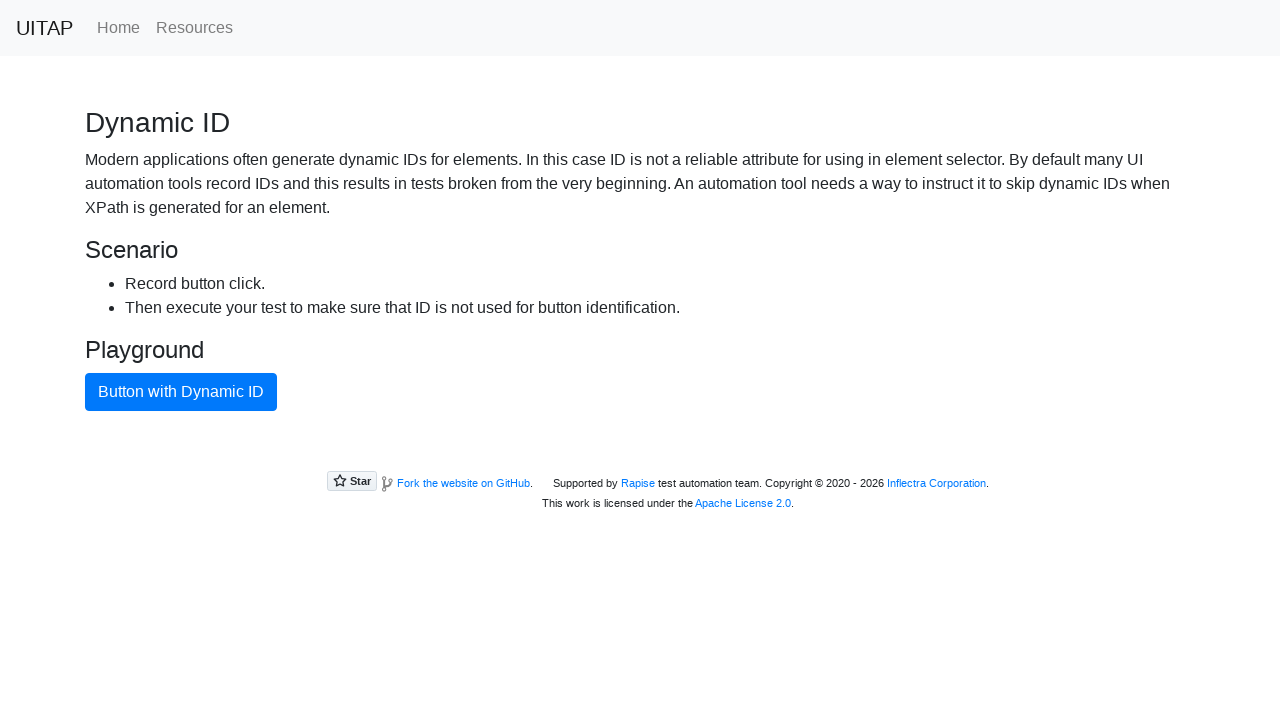

Verified button is still accessible after click (attempt 1 of 3)
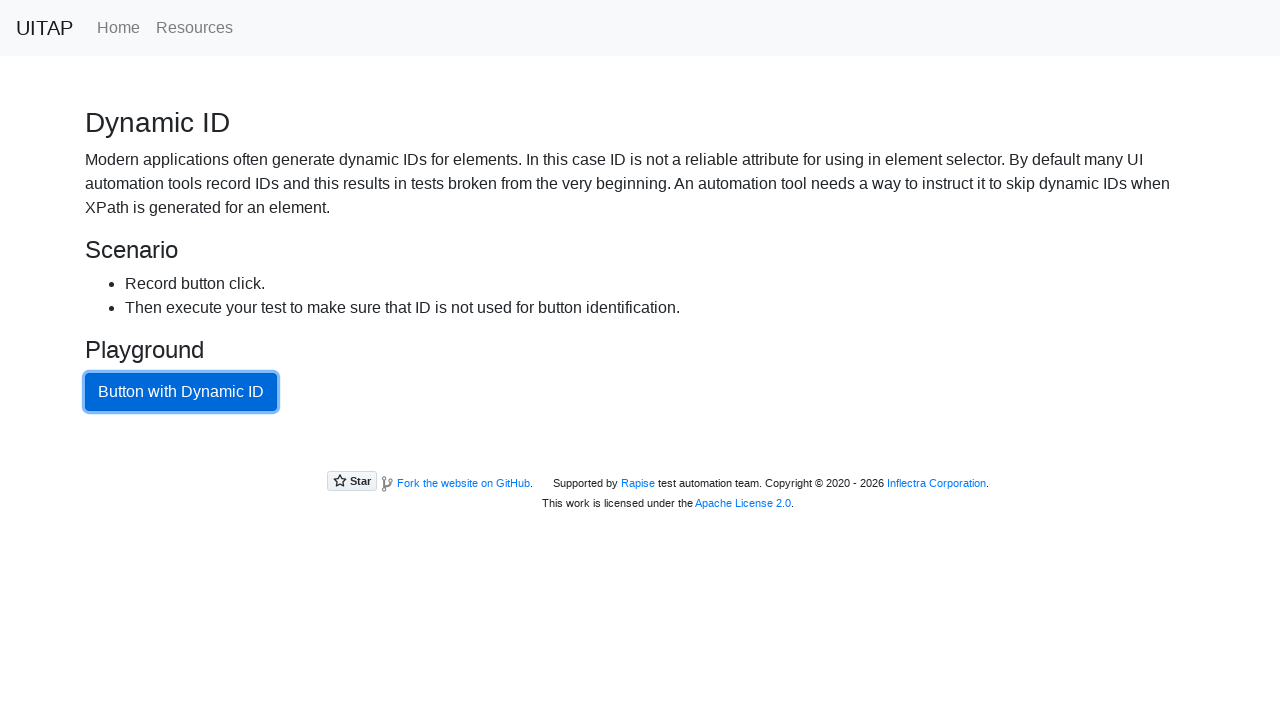

Clicked button with dynamic ID (attempt 2 of 3) at (181, 392) on .btn[type='button']
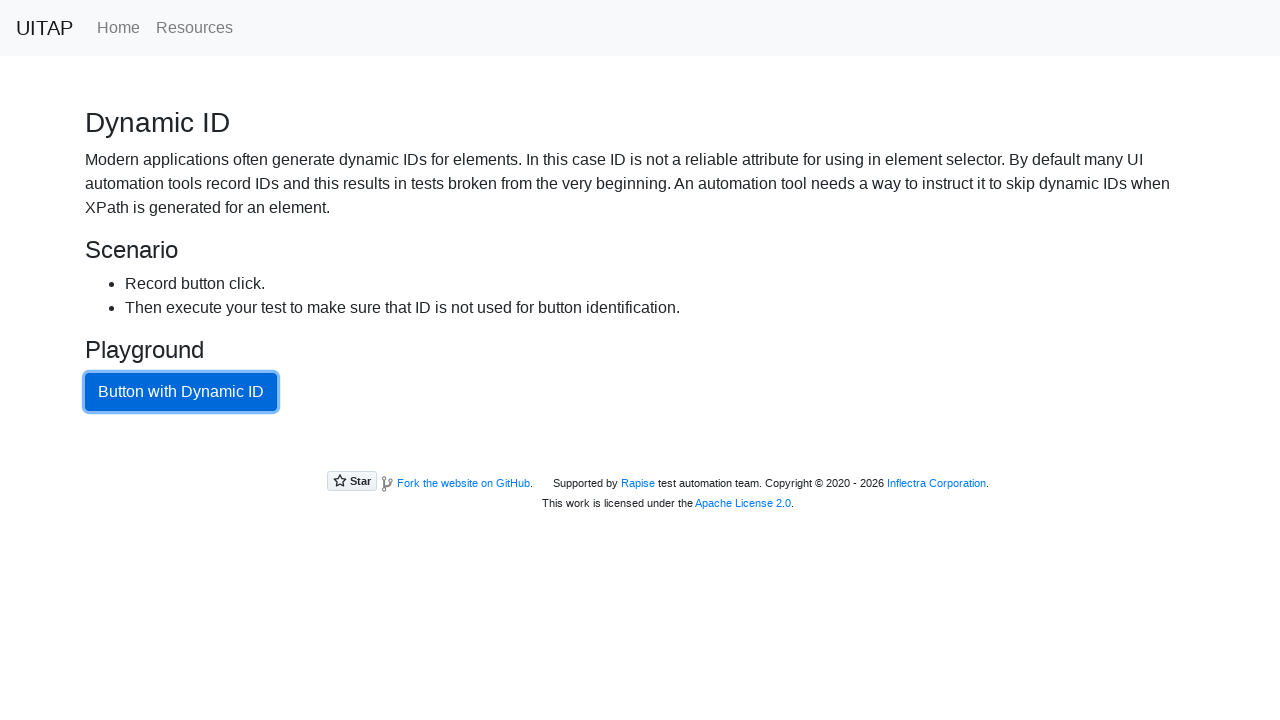

Verified button is still accessible after click (attempt 2 of 3)
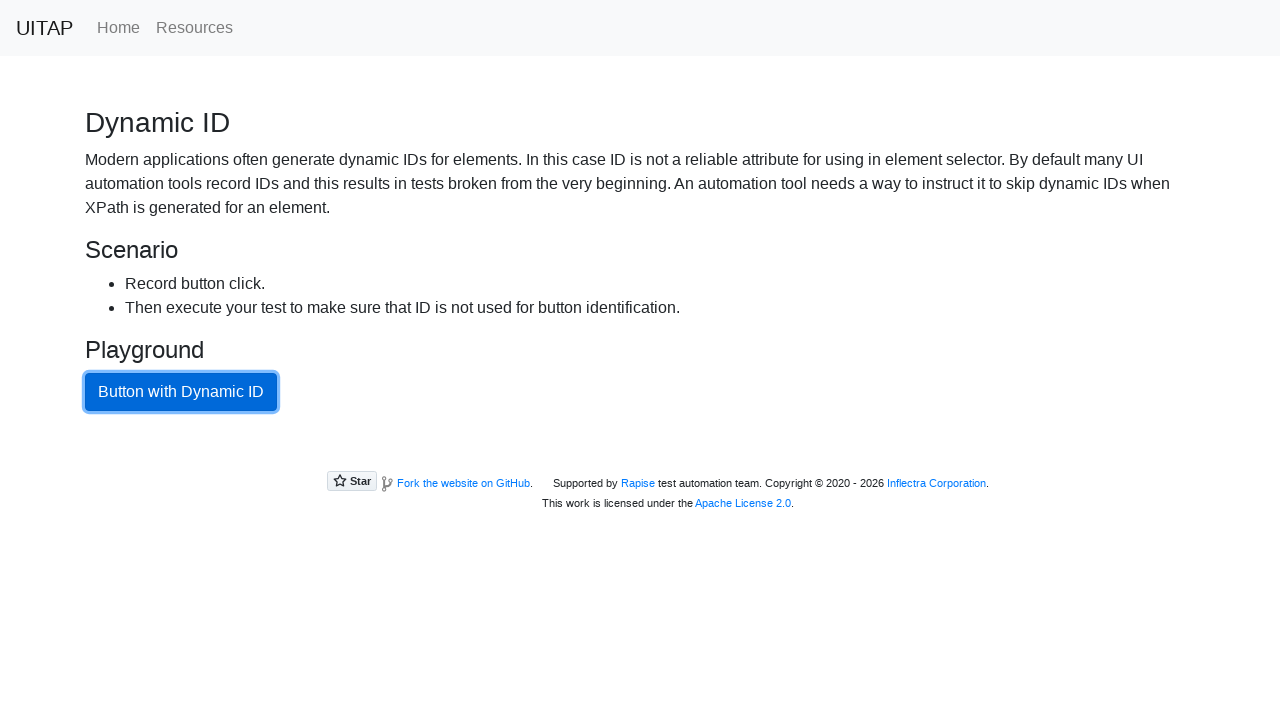

Clicked button with dynamic ID (attempt 3 of 3) at (181, 392) on .btn[type='button']
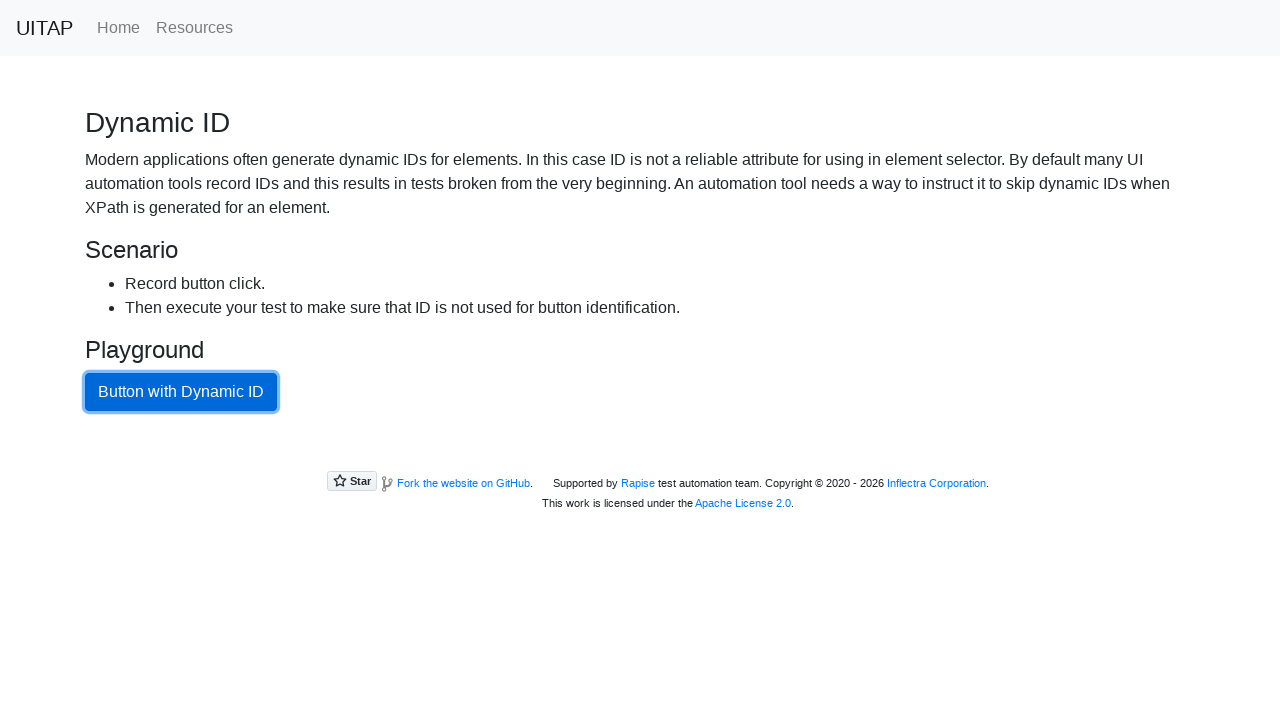

Verified button is still accessible after click (attempt 3 of 3)
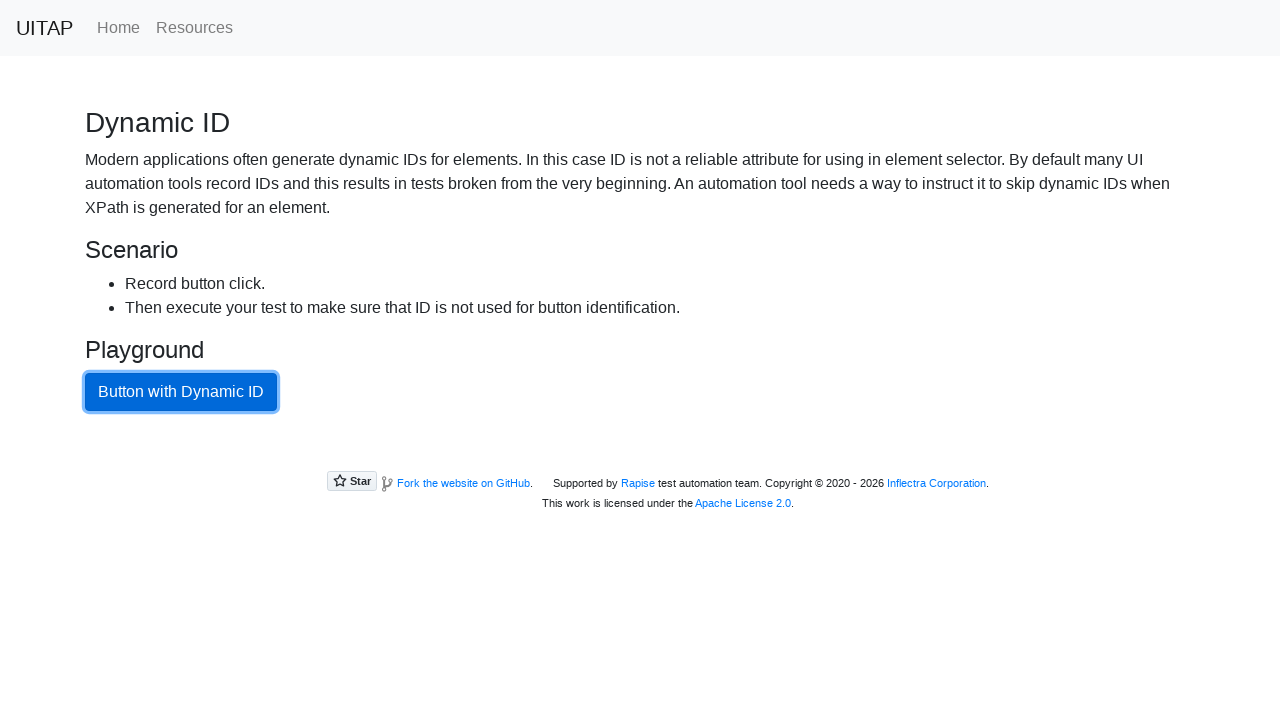

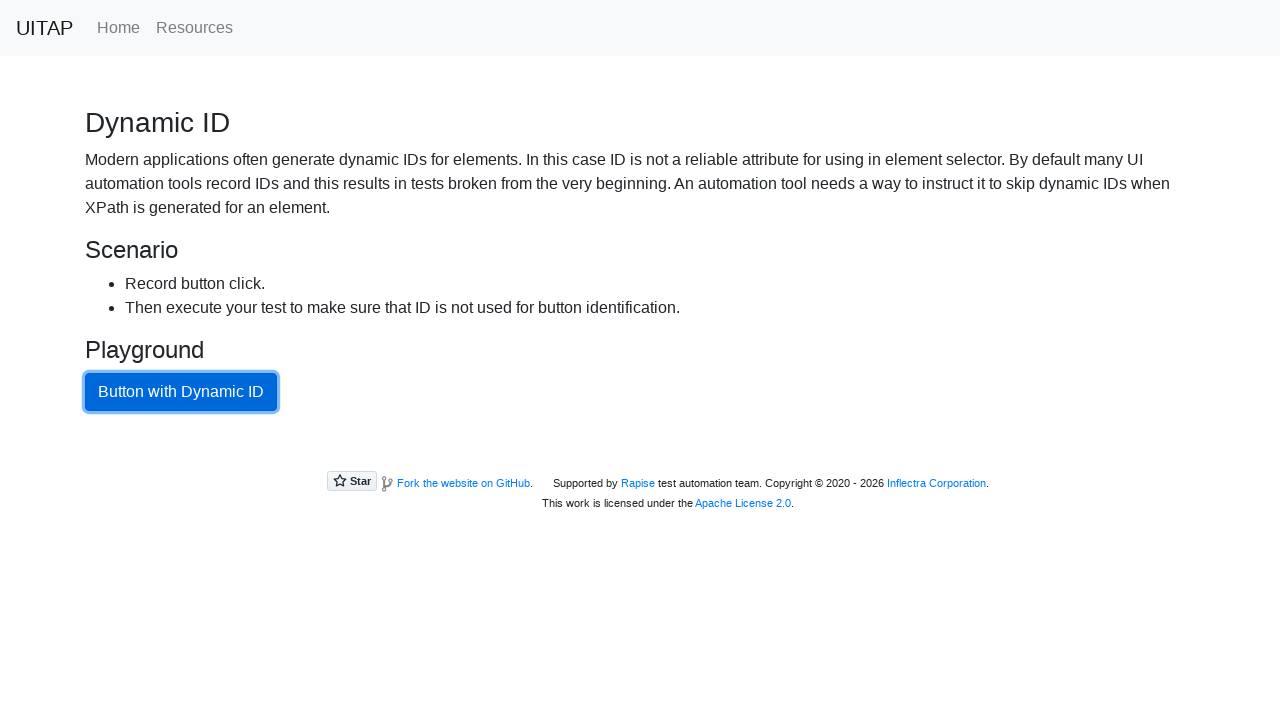